Tests a verification flow by clicking a verify button and checking that a success message appears

Starting URL: http://suninjuly.github.io/wait1.html

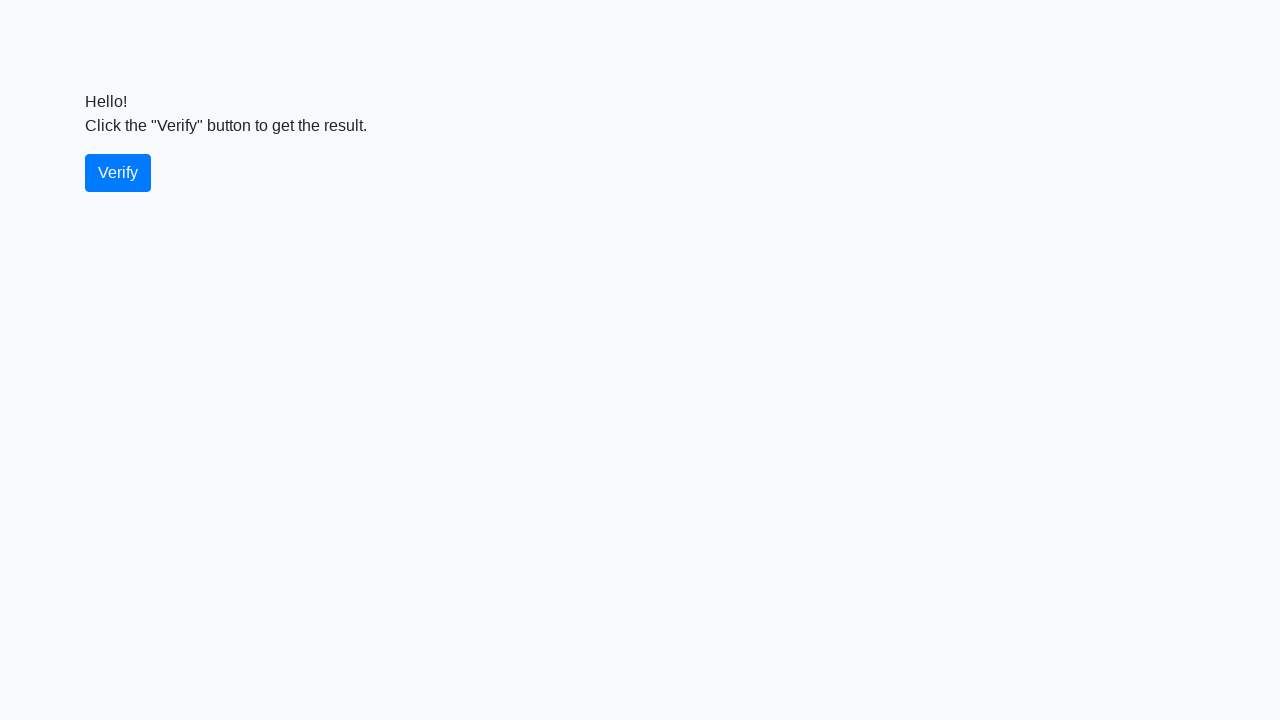

Clicked the verify button at (118, 173) on #verify
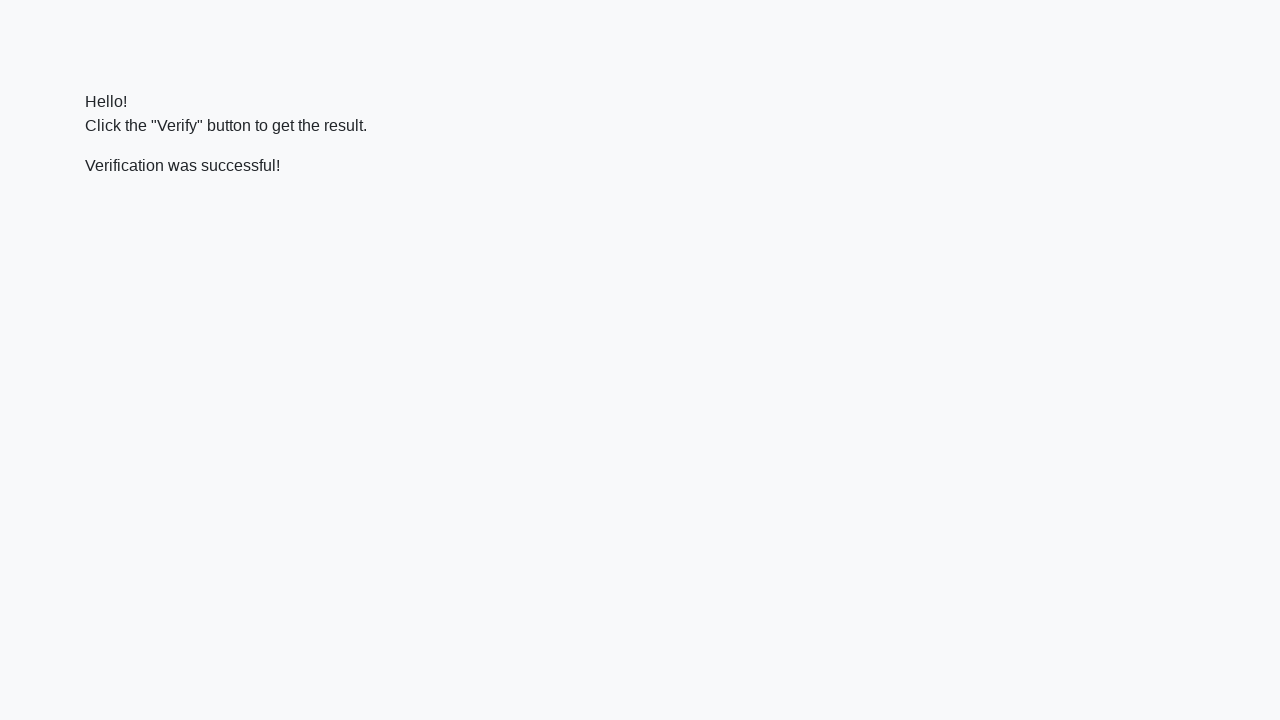

Located the verify message element
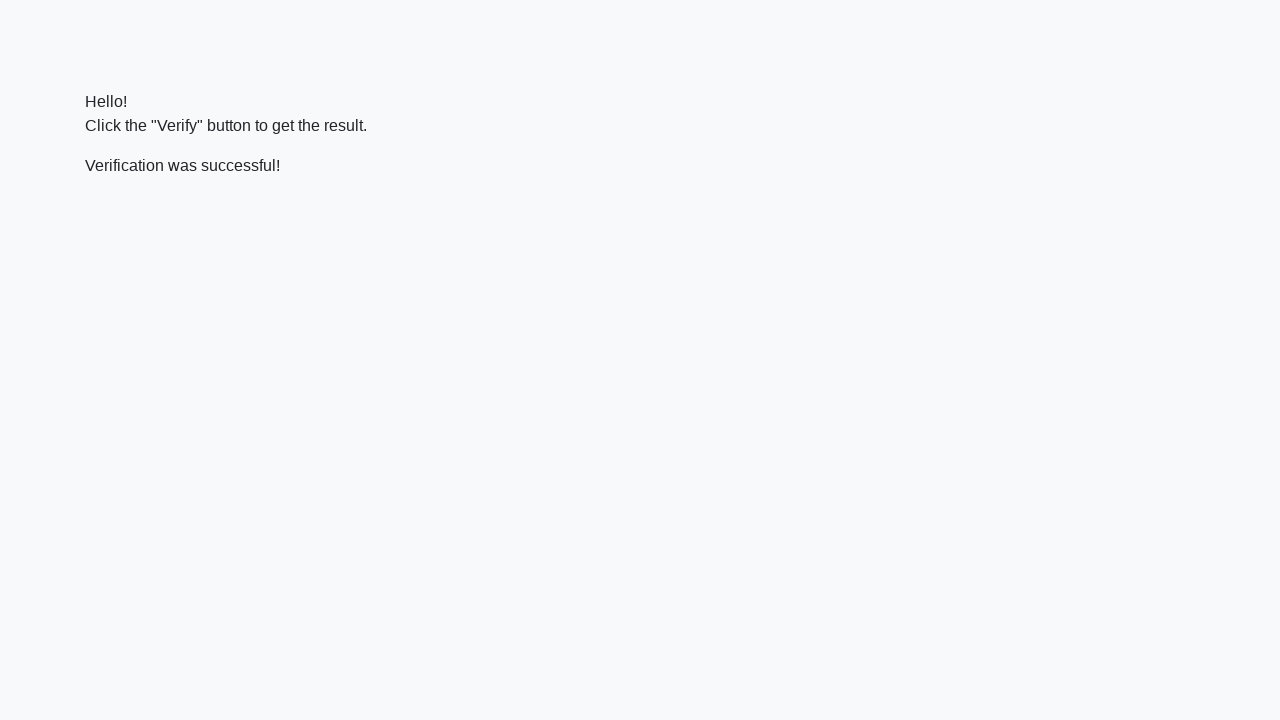

Success message appeared
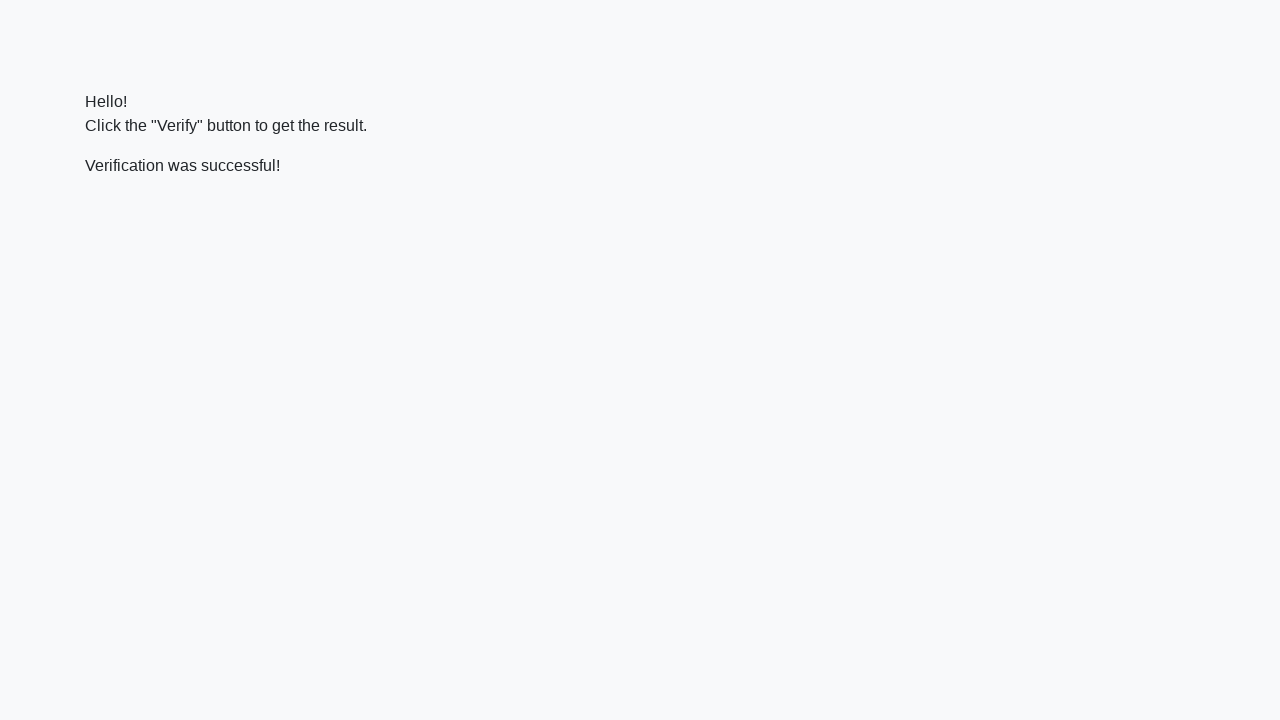

Verified that success message contains 'successful'
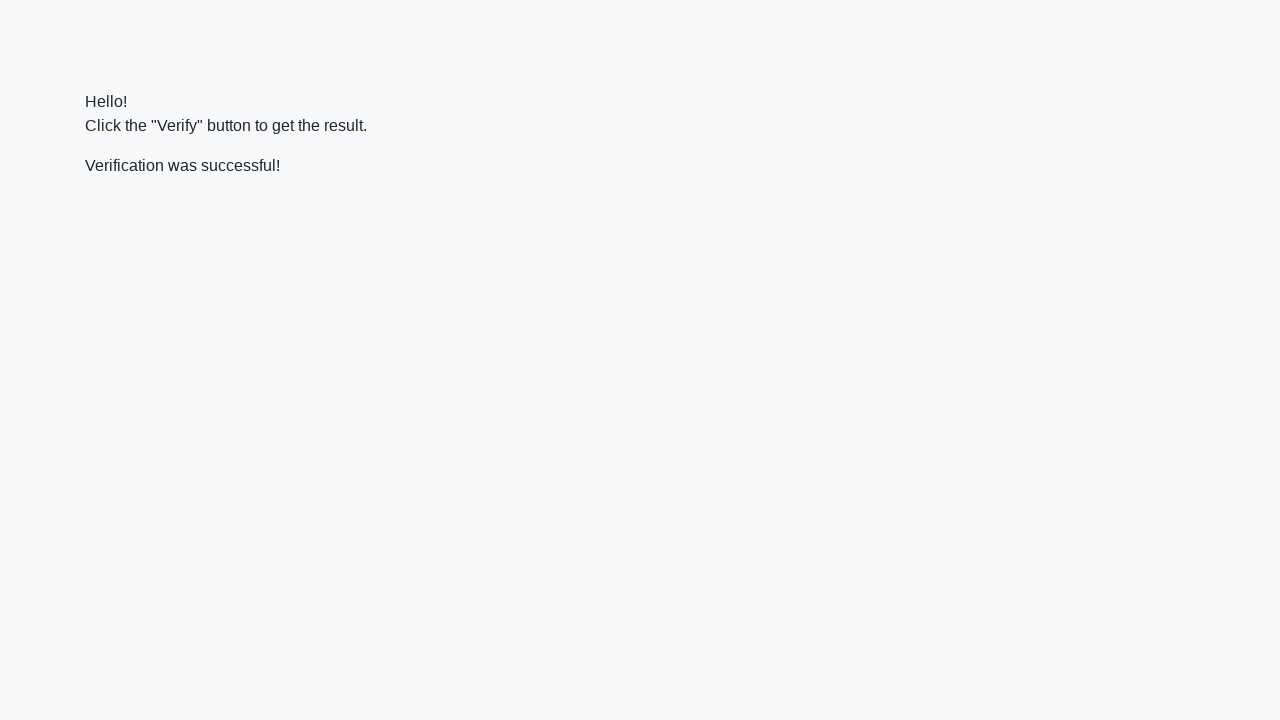

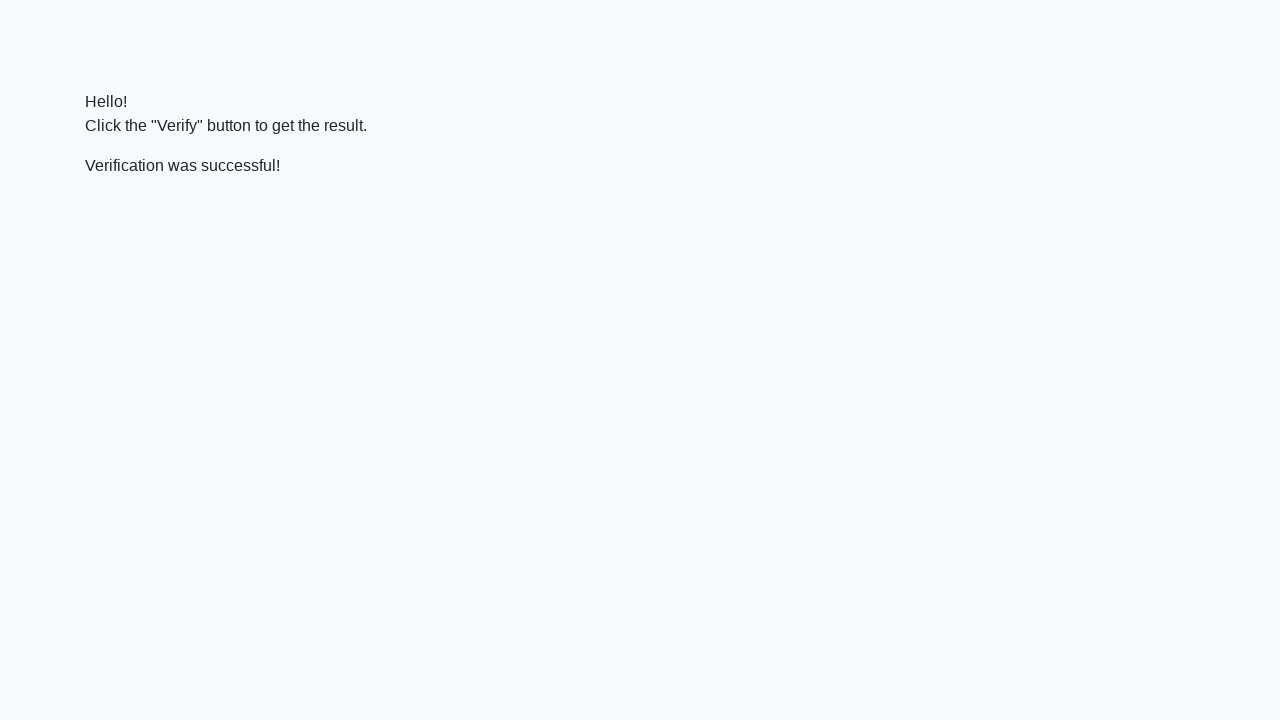